Clicks submit button without filling form and verifies error message appears

Starting URL: http://www.99-bottles-of-beer.net/submitnewlanguage.html

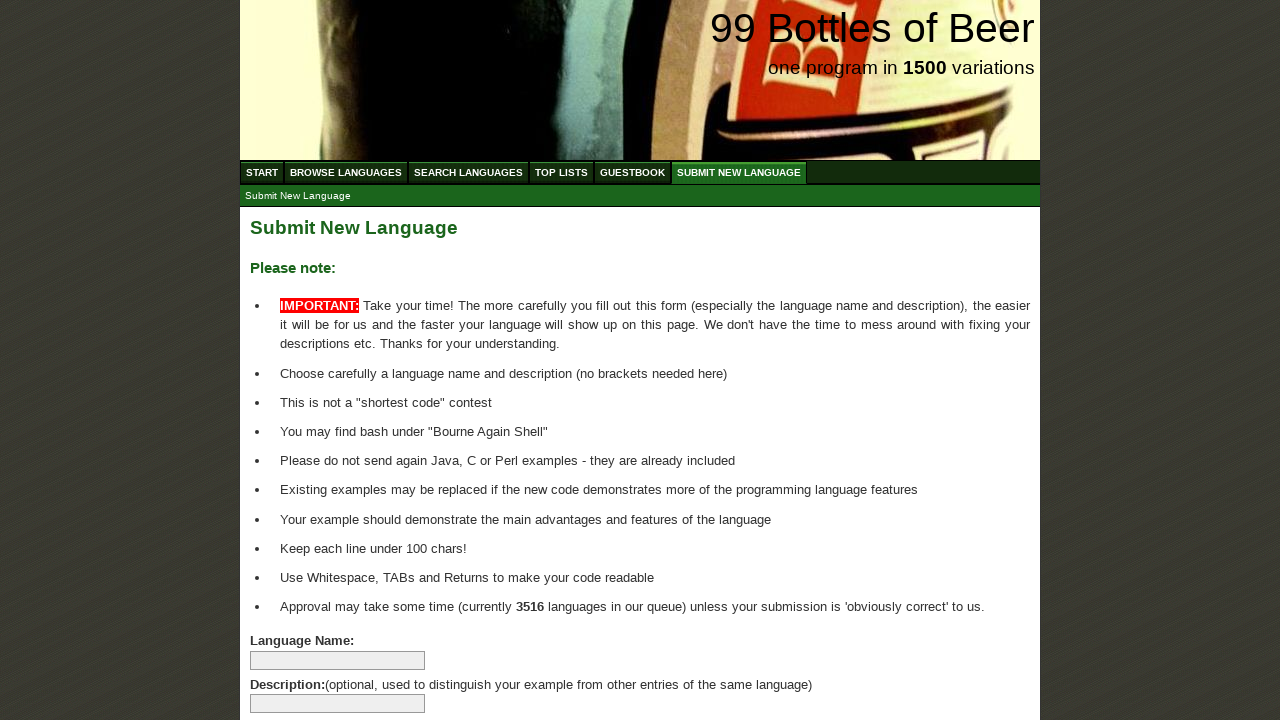

Clicked submit button without filling form at (294, 665) on xpath=//*[@id='addlanguage']/p/input[8]
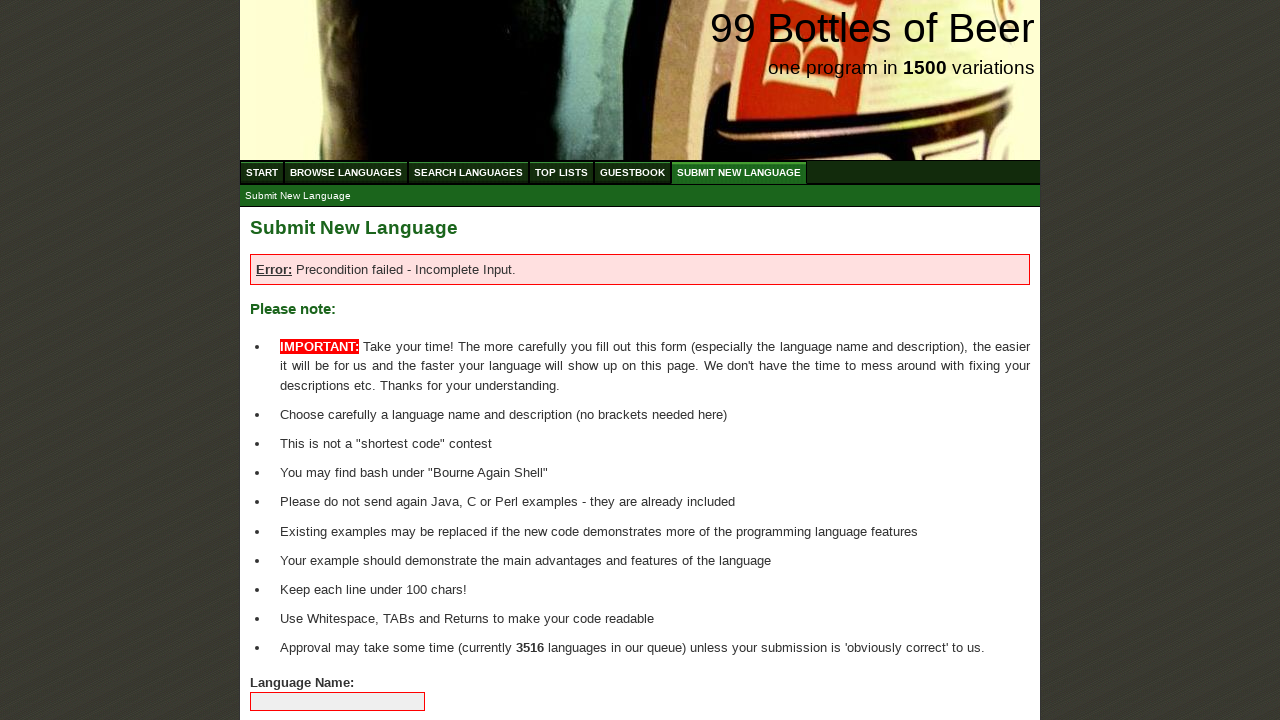

Retrieved error message text
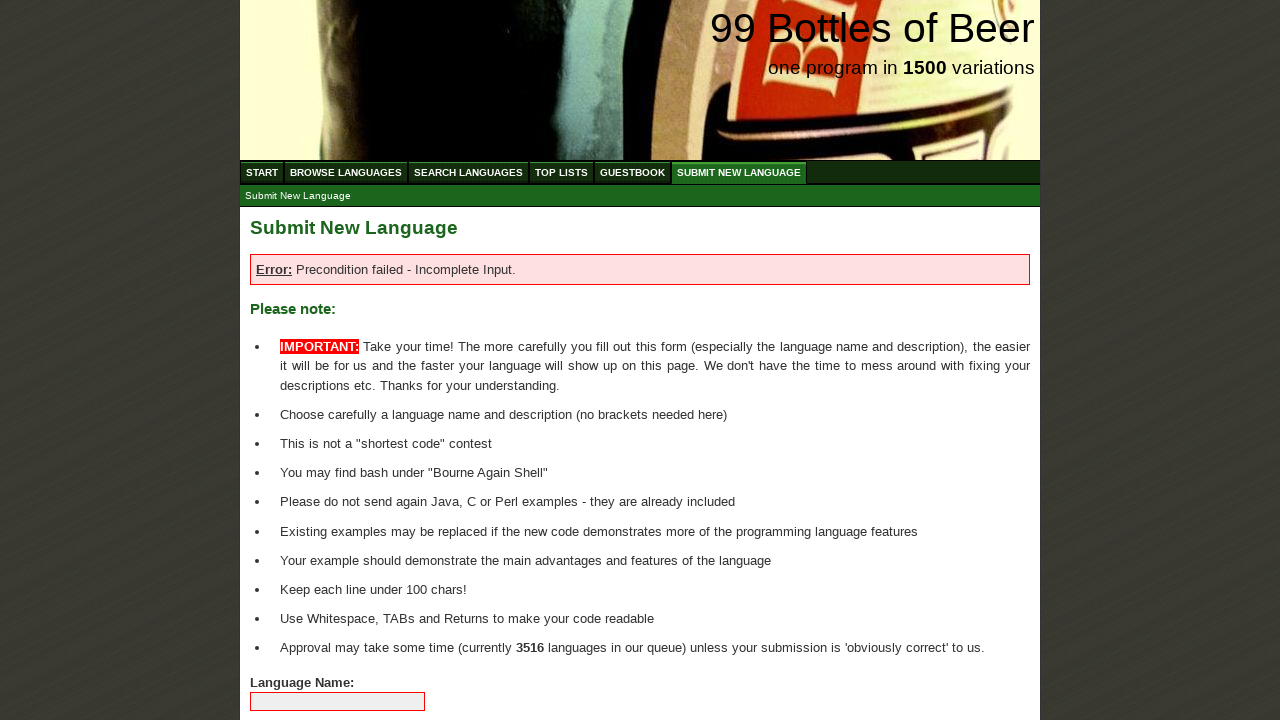

Verified error message: 'Error: Precondition failed - Incomplete Input.'
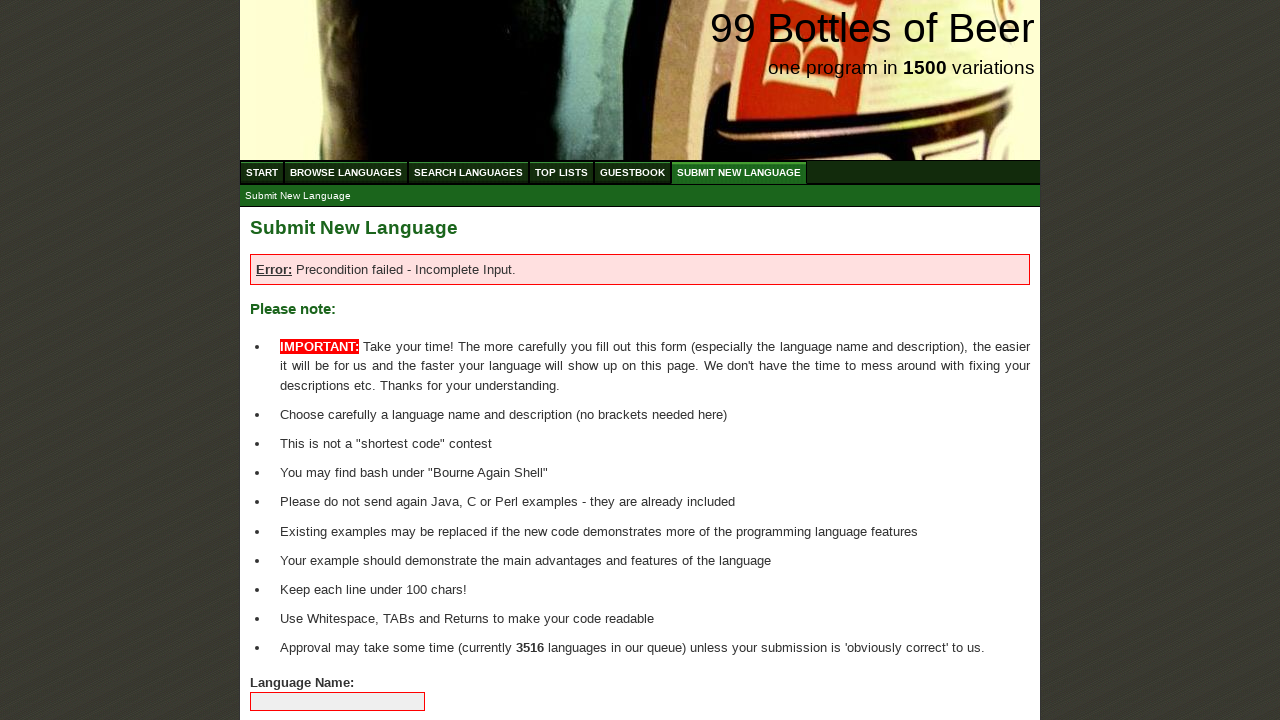

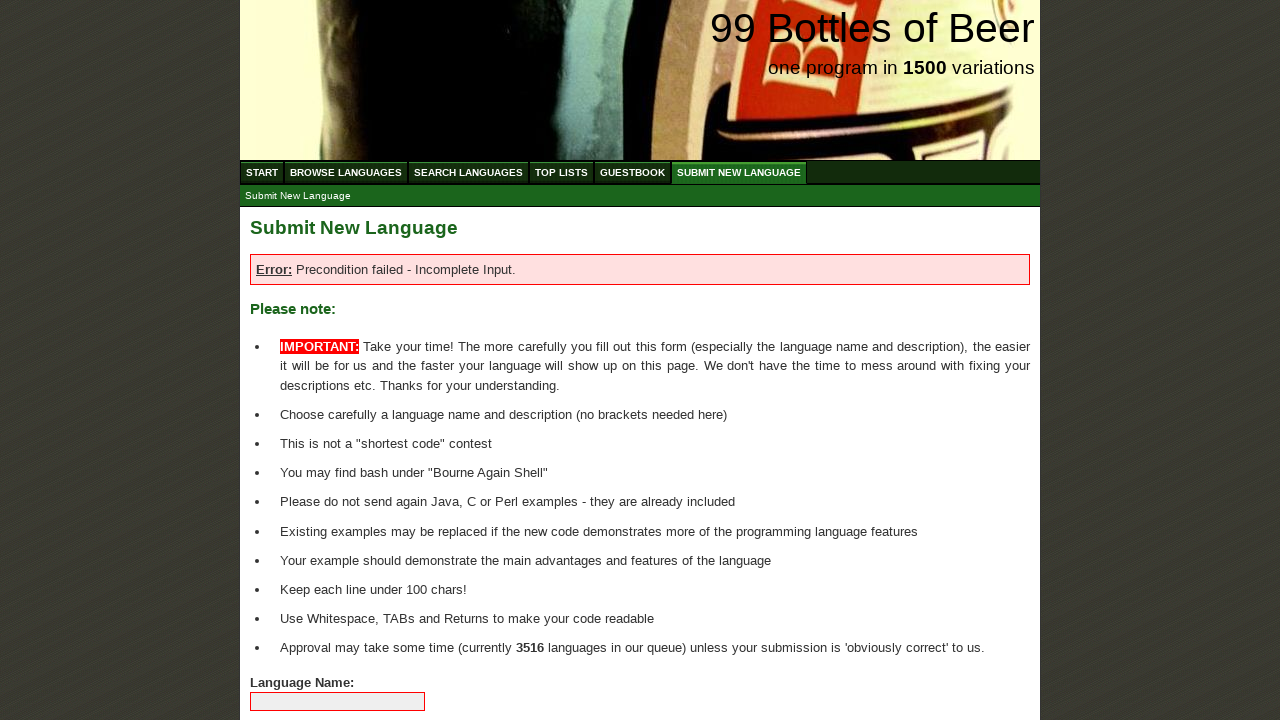